Tests triangle classifier with empty inputs expecting "Datos incorrectos" (Invalid data) response

Starting URL: https://marcosdelso.github.io/programita_triangulo/

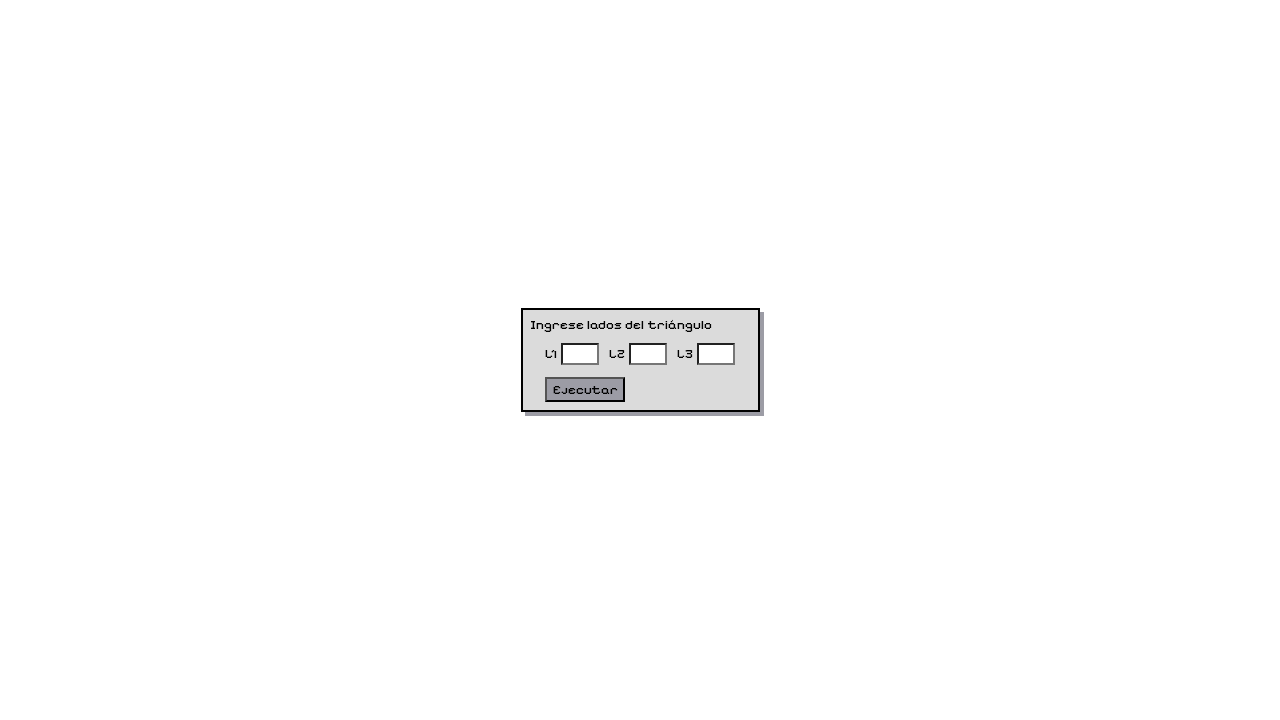

Cleared lado1 input field (left empty) on #lado1
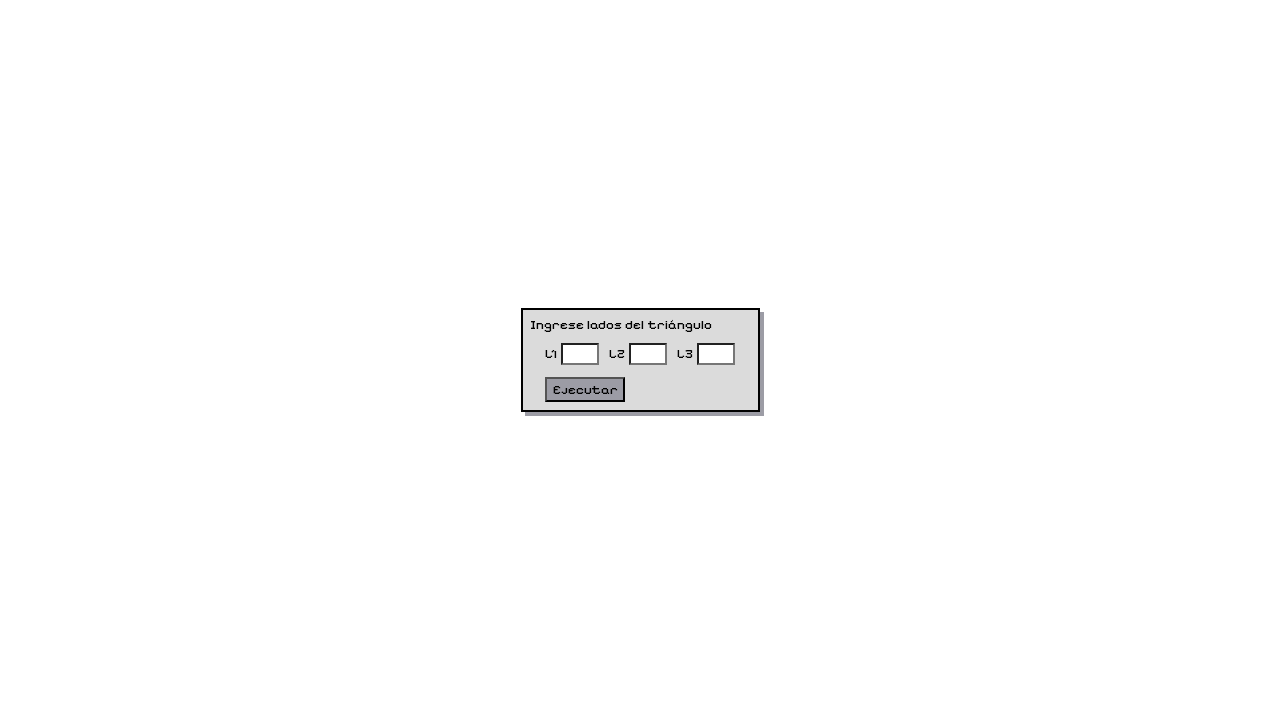

Cleared lado2 input field (left empty) on #lado2
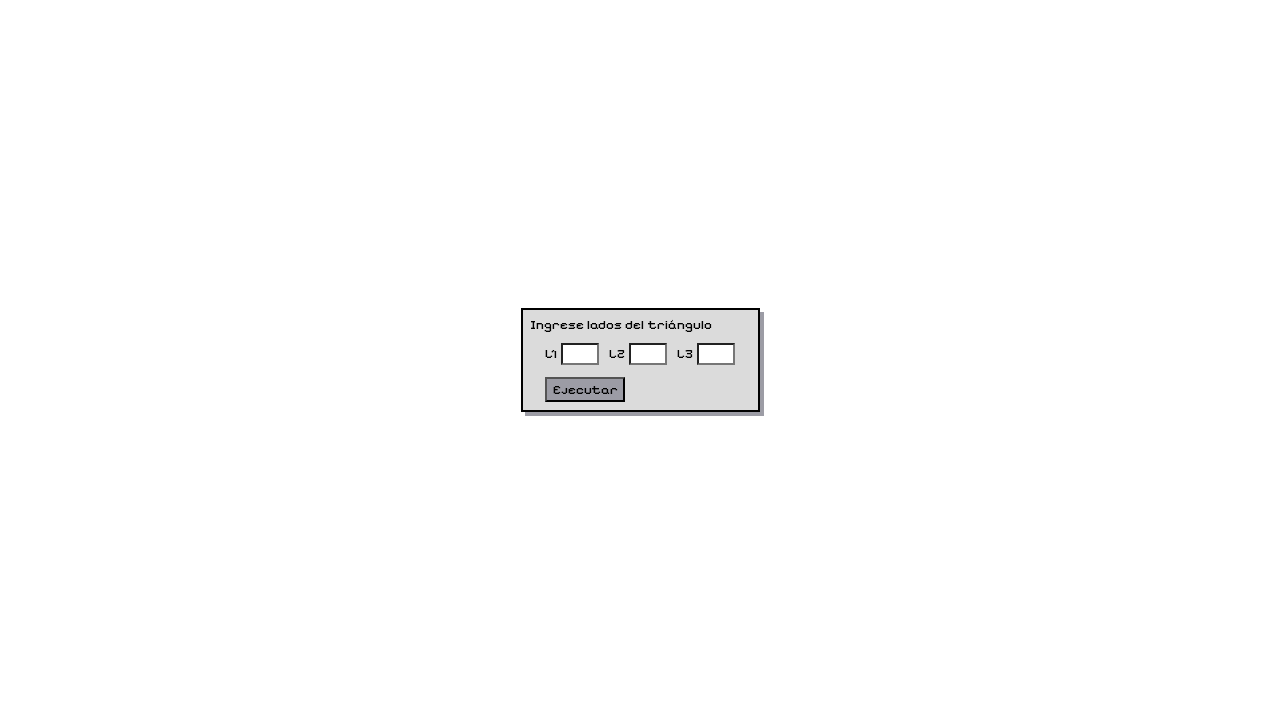

Cleared lado3 input field (left empty) on #lado3
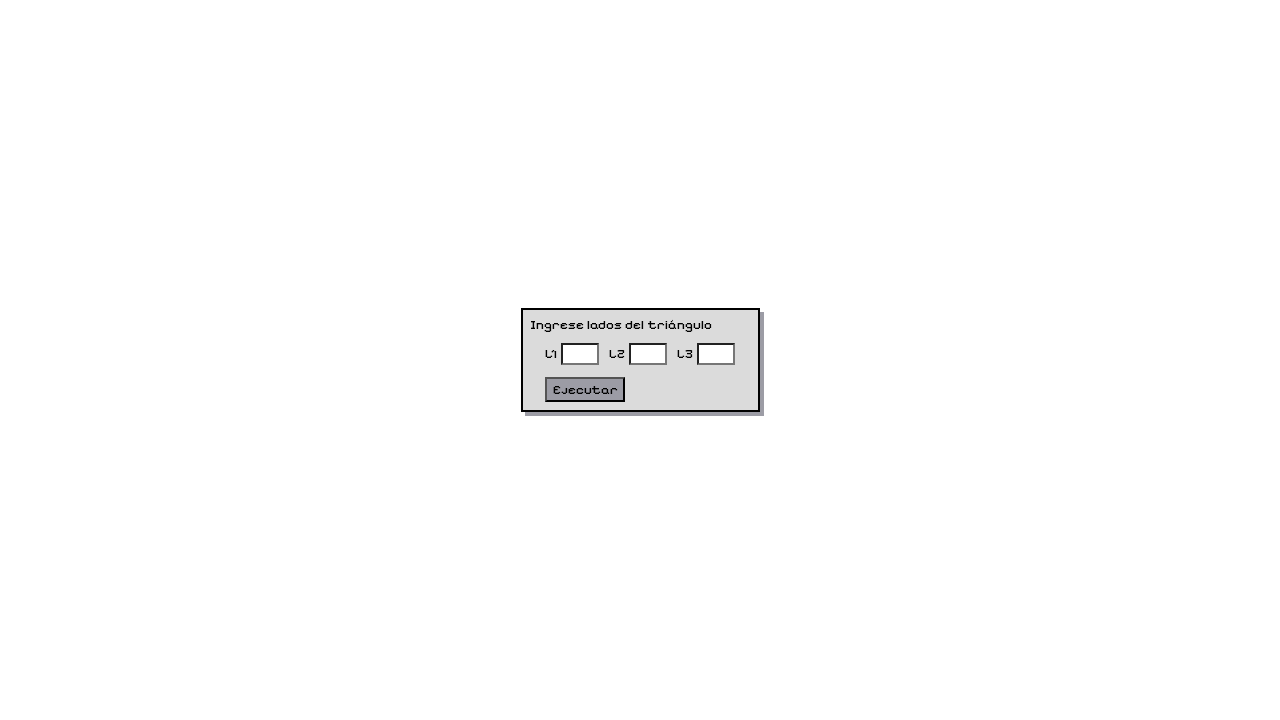

Clicked the 'Ejecutar' button with empty inputs at (585, 390) on button:has-text('Ejecutar')
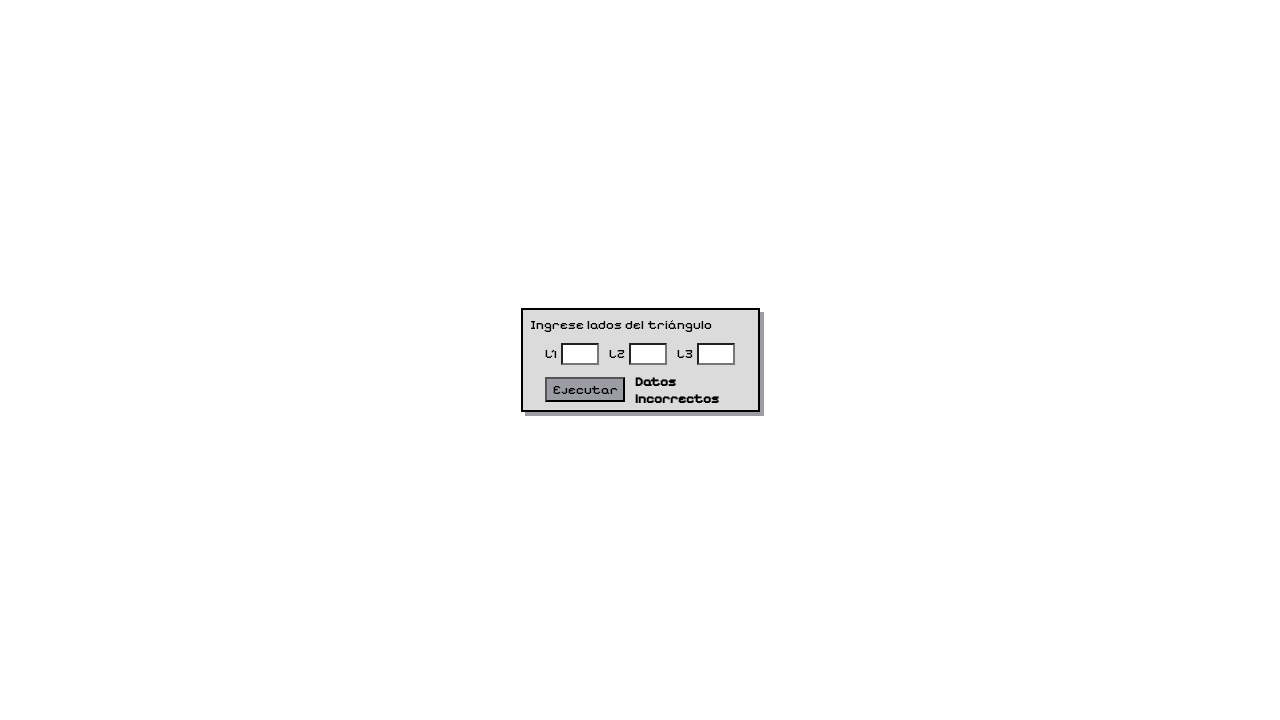

Triangle result element loaded, expecting 'Datos incorrectos' message
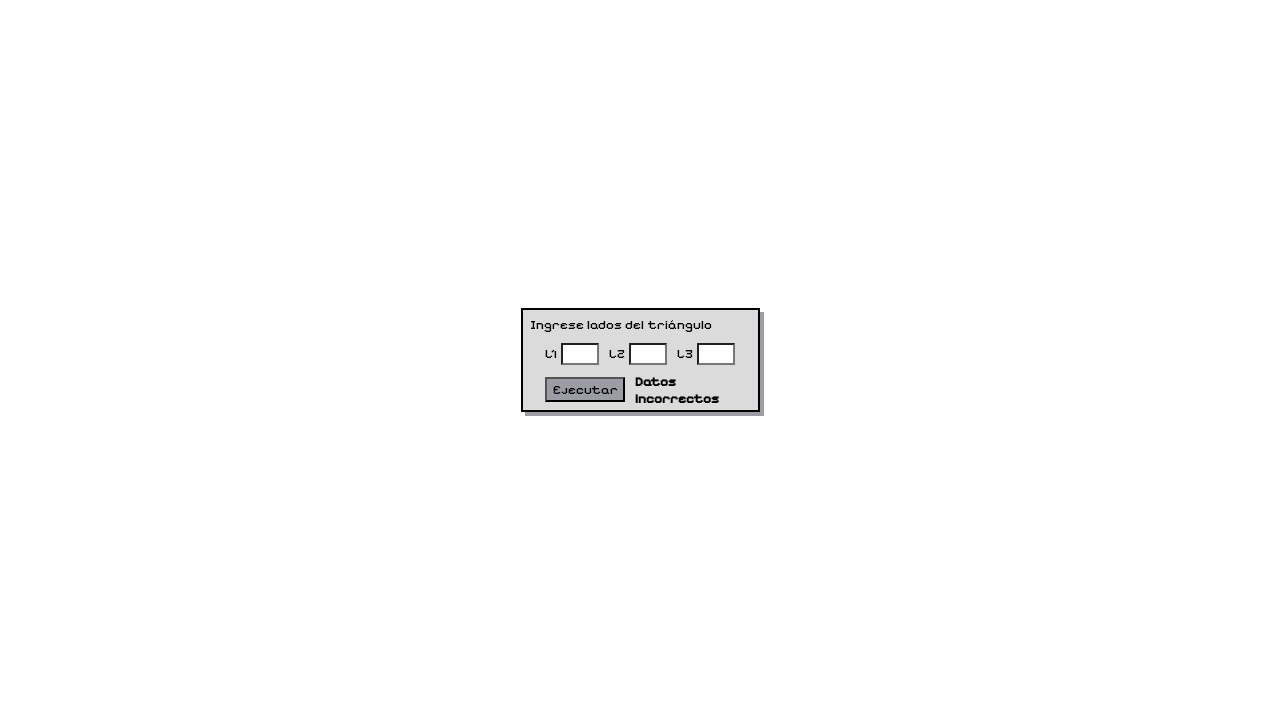

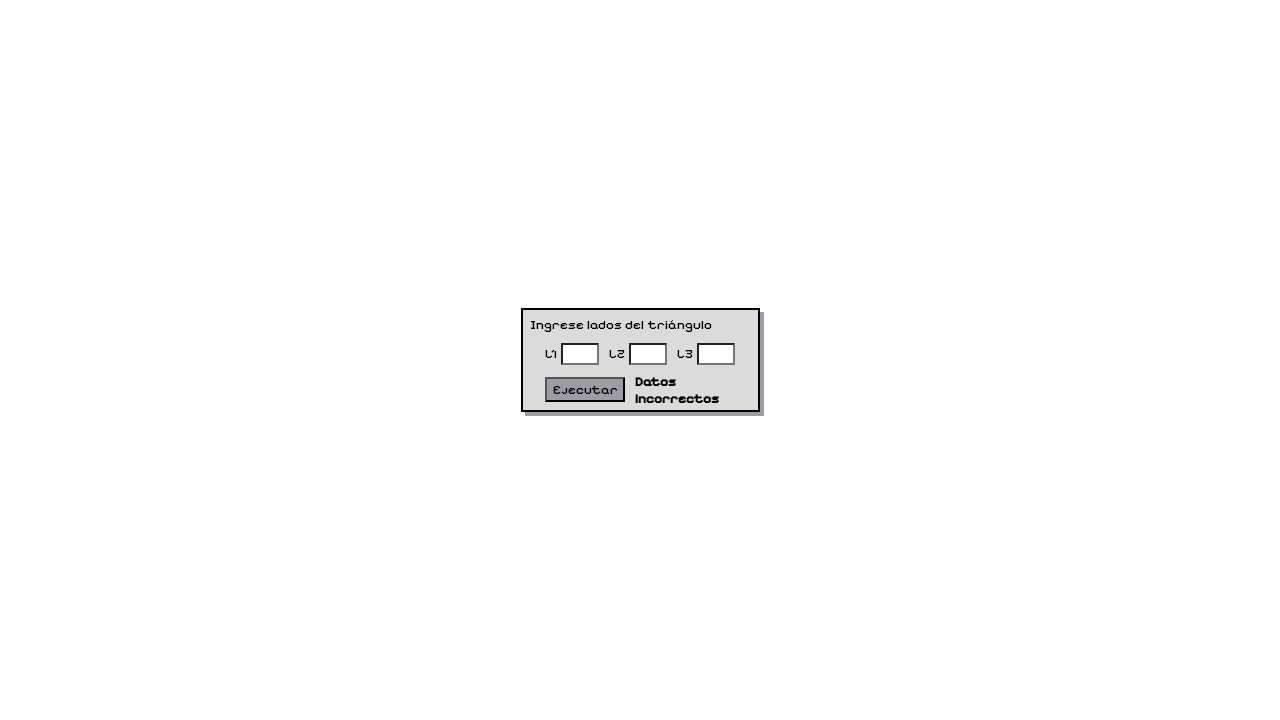